Tests the sign-up functionality with credentials that already exist in the system to verify the appropriate error message is displayed.

Starting URL: https://www.demoblaze.com/index.html

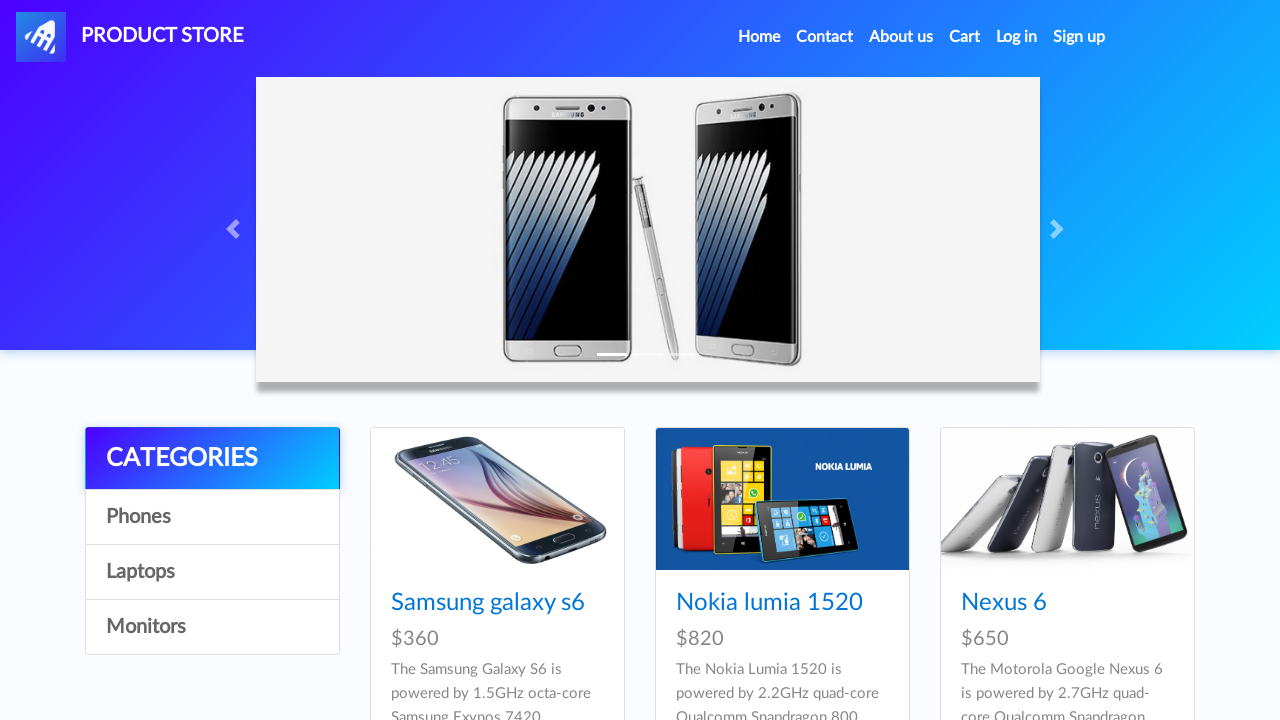

Clicked Sign Up link to open modal at (1079, 37) on #signin2
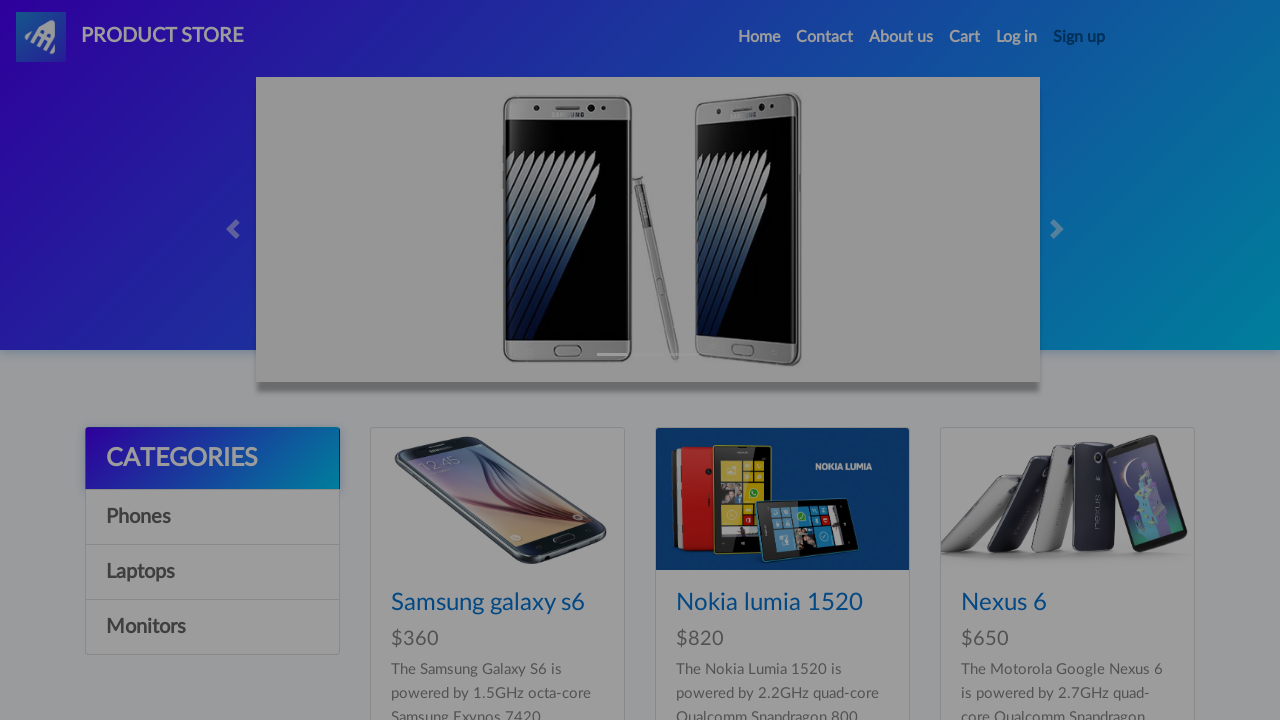

Sign Up modal is now visible
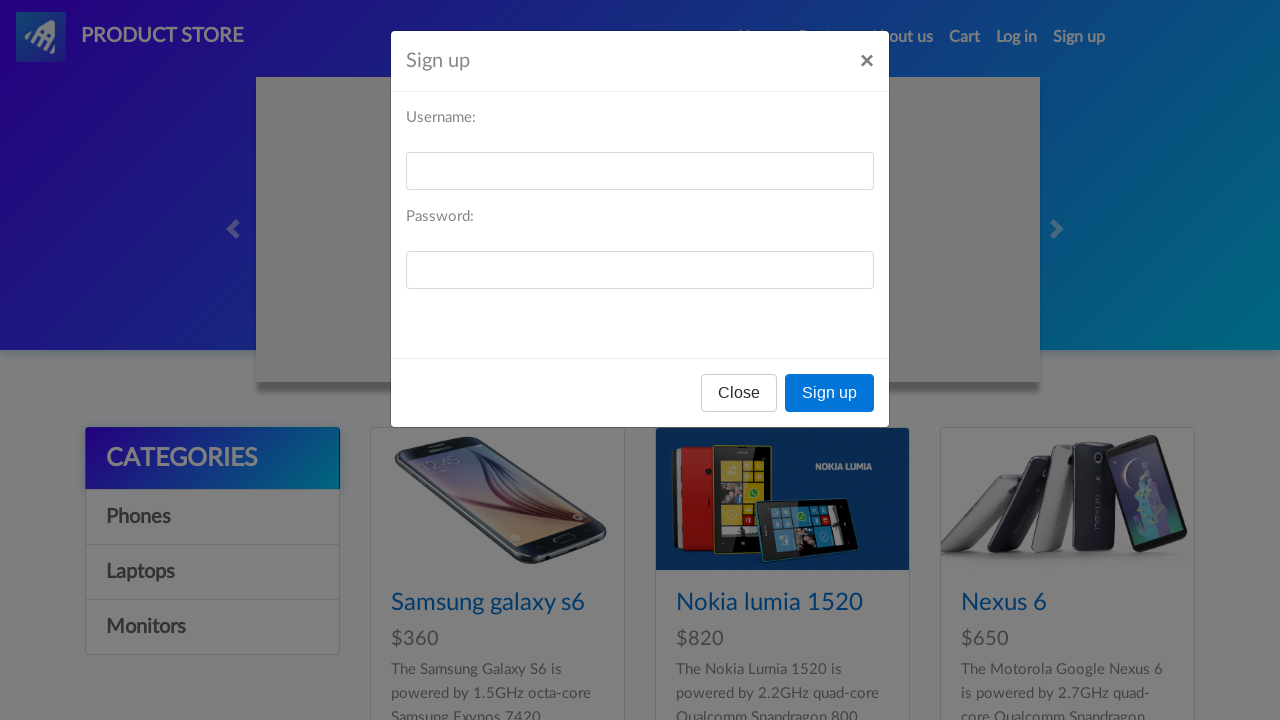

Filled username field with 'ExistingUser2024' on #sign-username
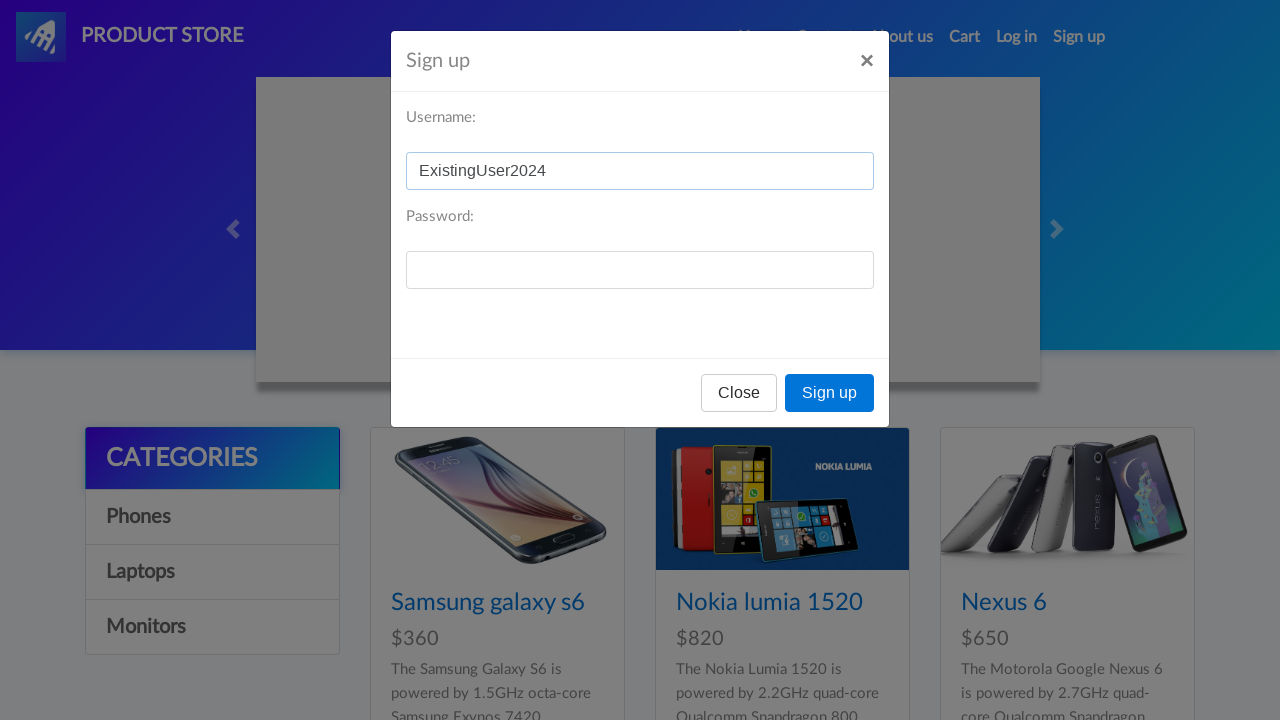

Filled password field with 'testpass123' on #sign-password
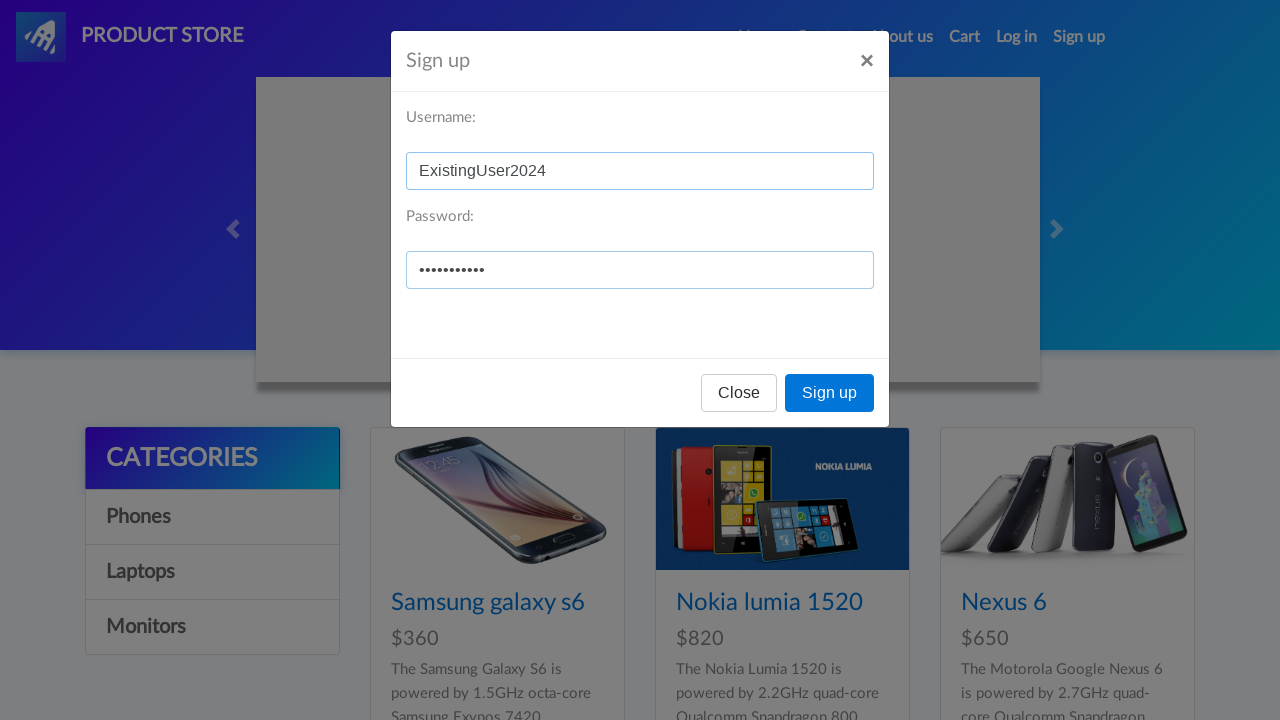

Clicked Sign Up button to submit registration at (830, 393) on button.btn.btn-primary[onclick="register()"]
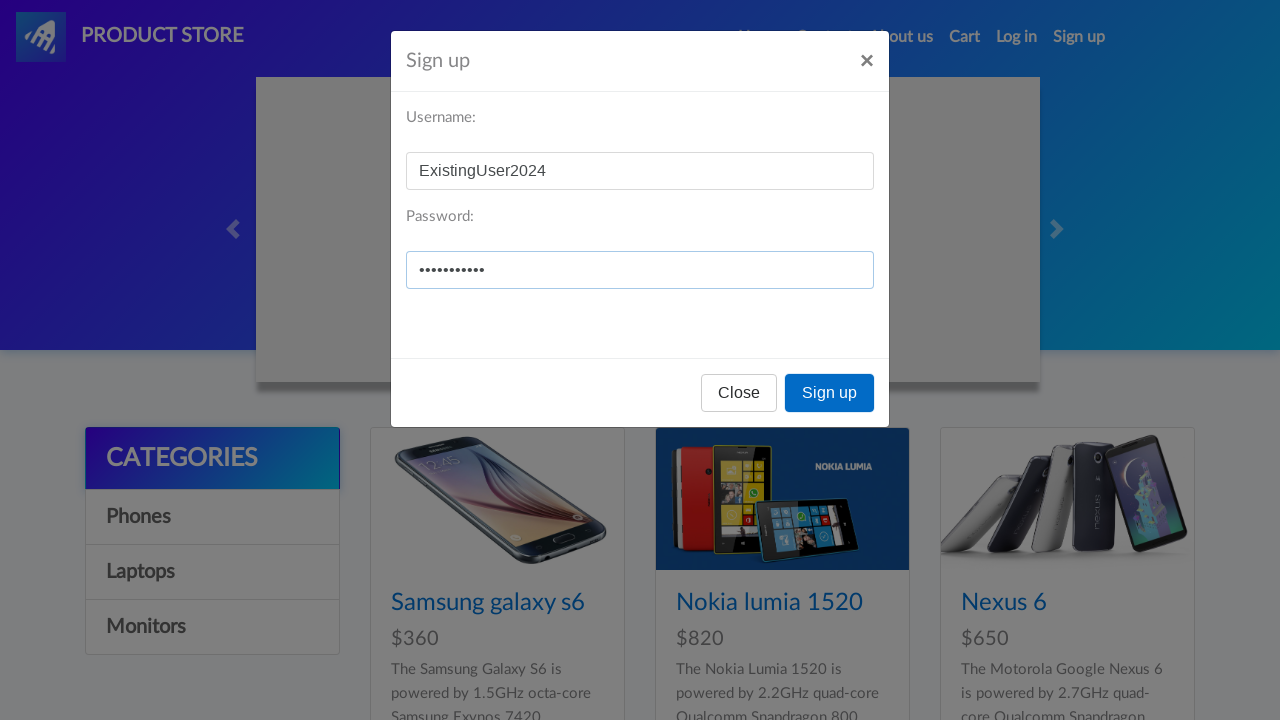

Error dialog appeared and was dismissed - duplicate user detected
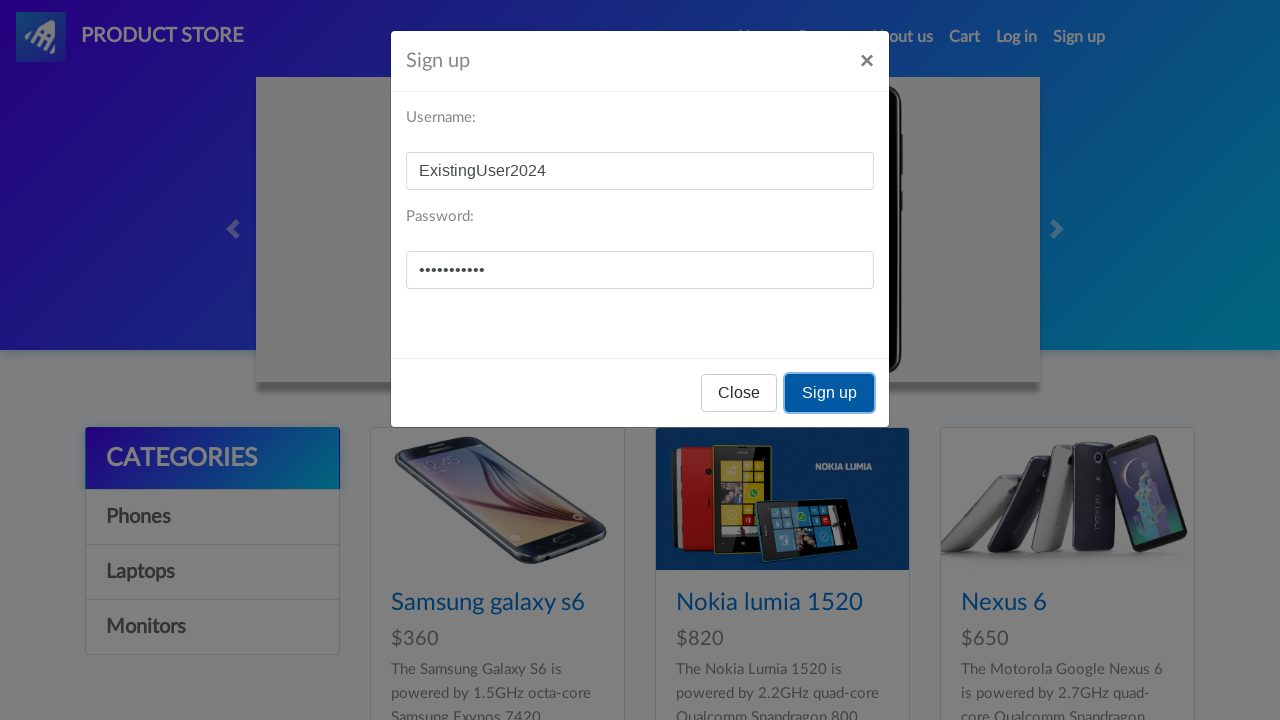

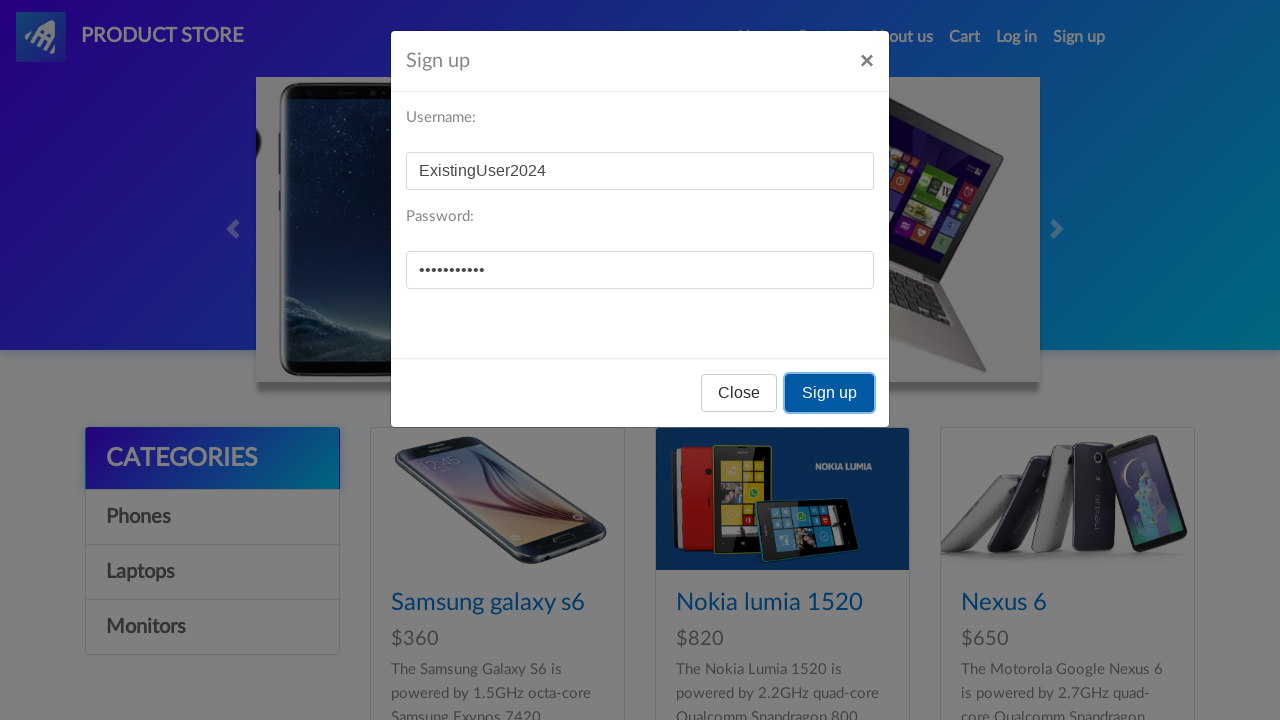